Tests AngularJS data binding by entering a name in an input field and verifying the greeting message updates accordingly

Starting URL: http://www.angularjs.org

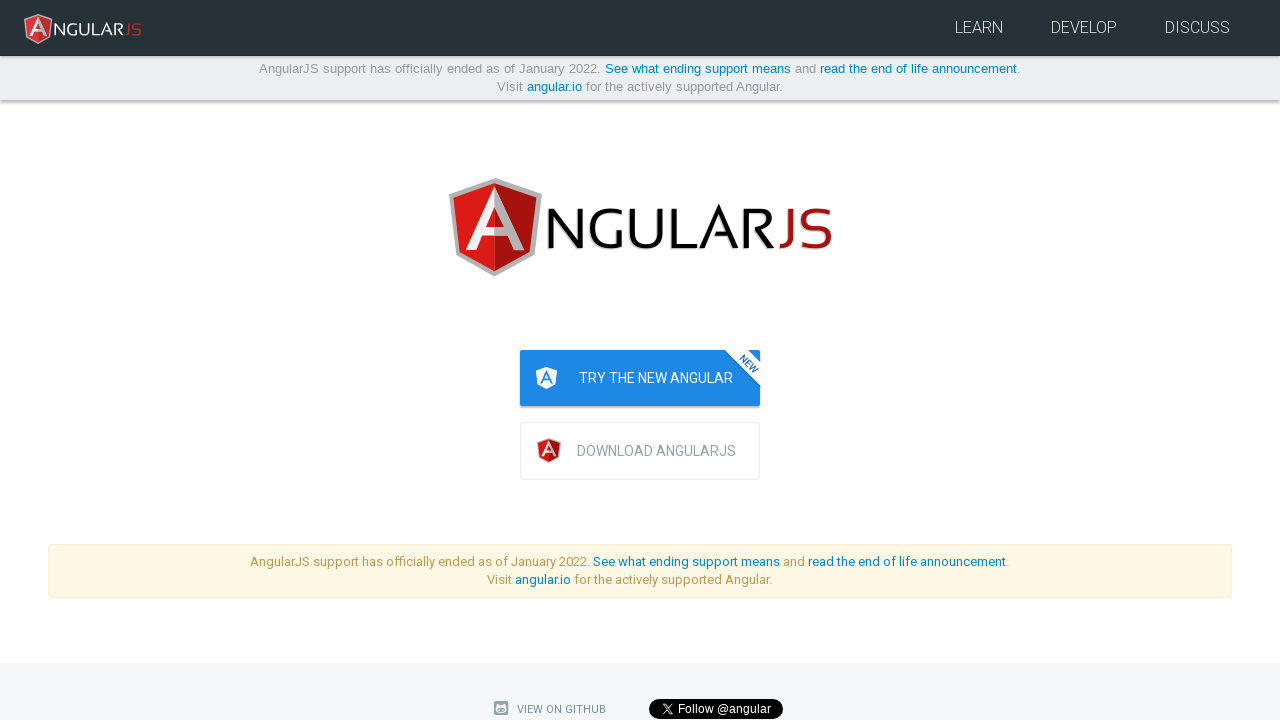

Navigated to AngularJS home page
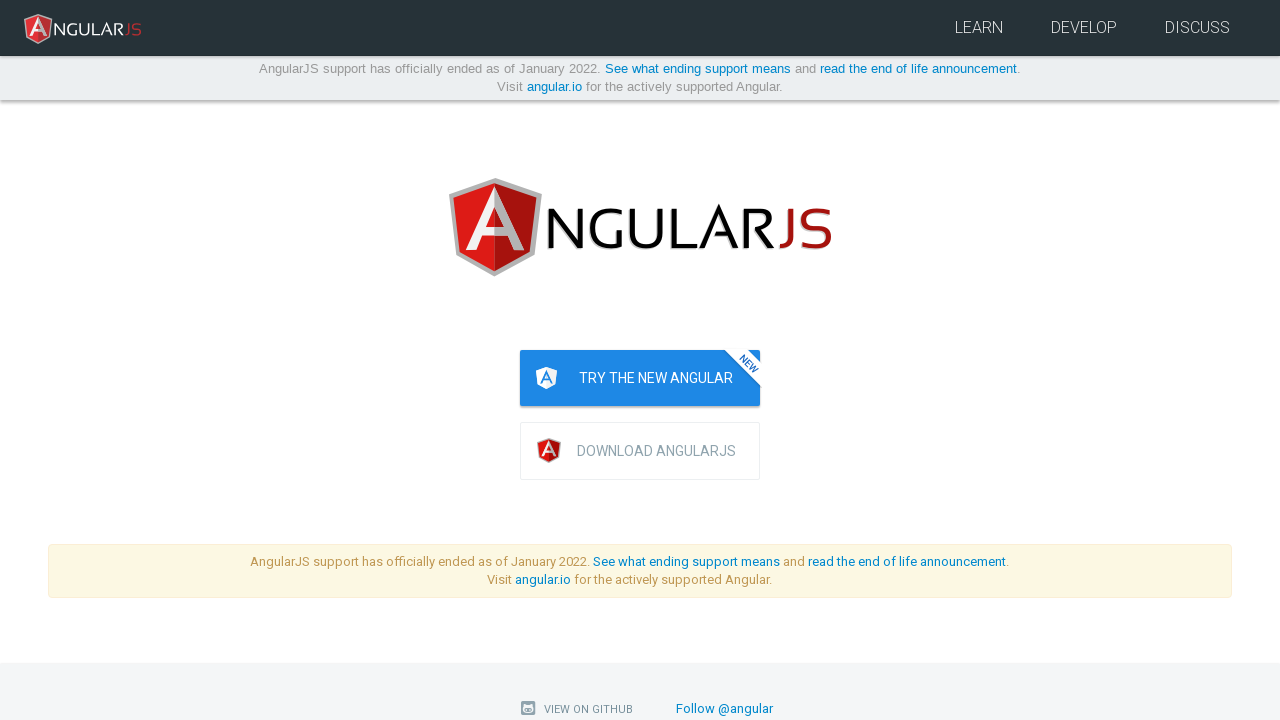

Entered 'Julie' in the name input field on input[ng-model='yourName']
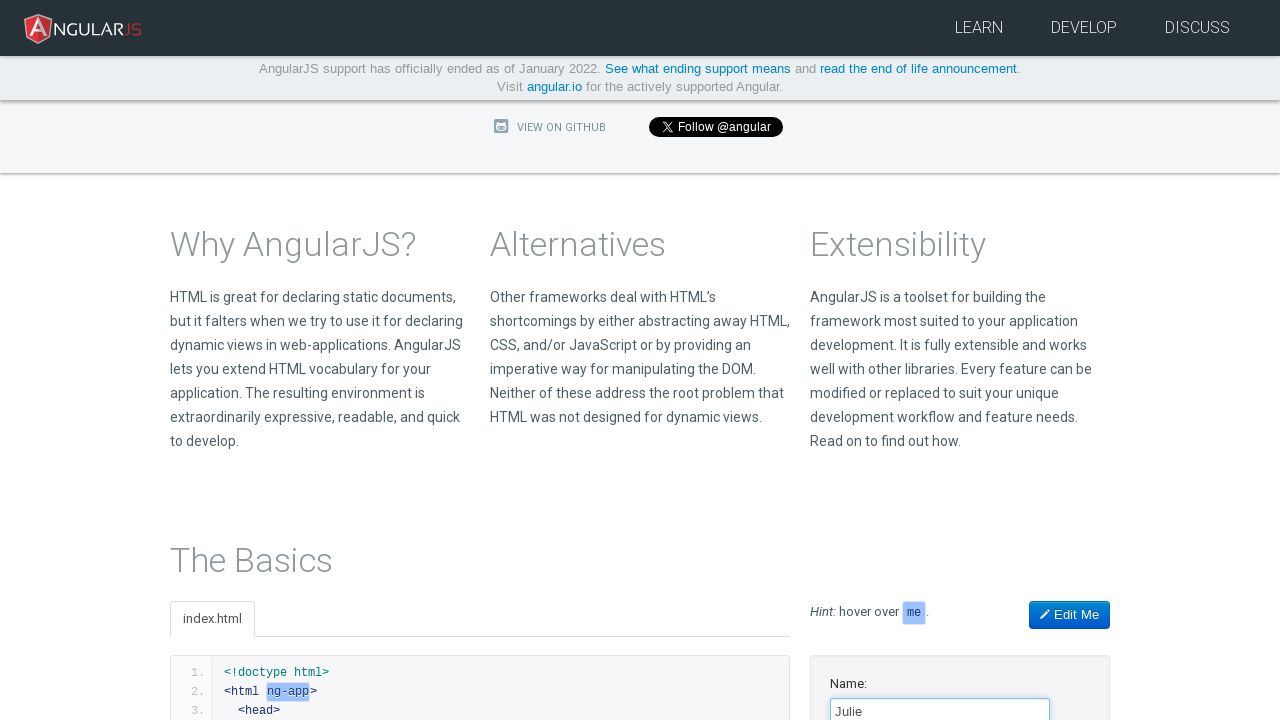

Greeting message appeared with name binding
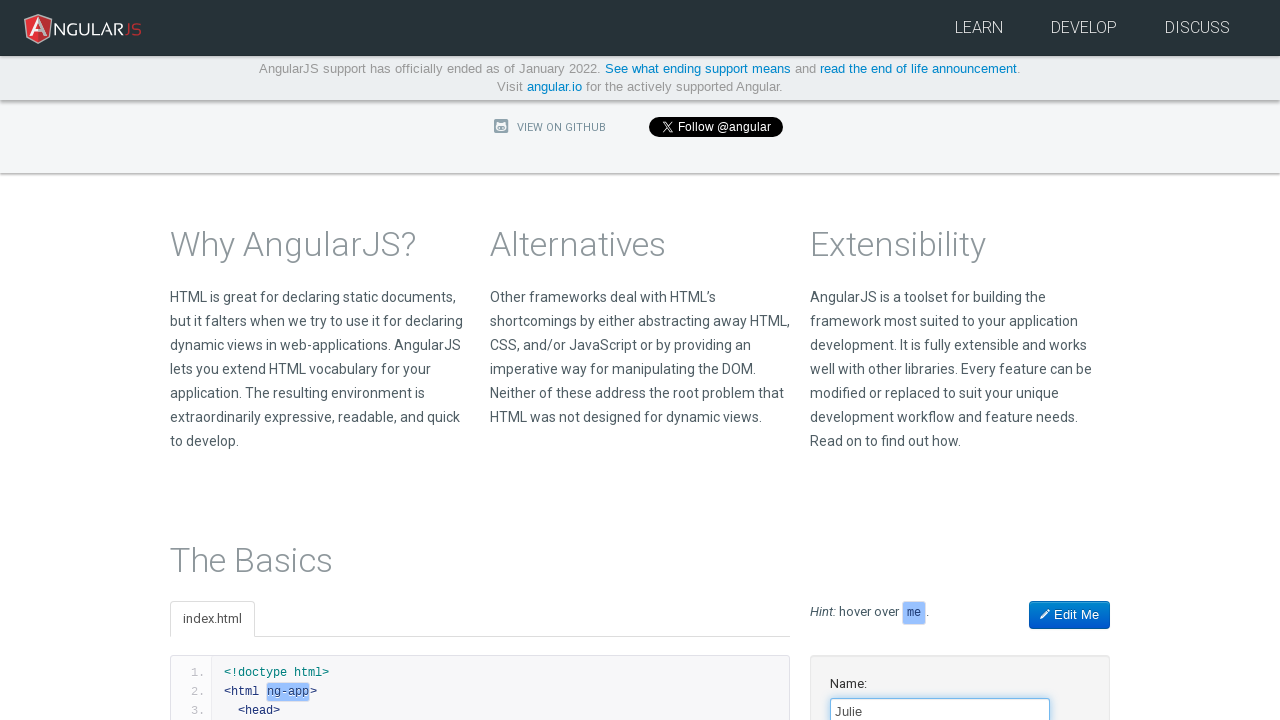

Verified greeting message is visible, AngularJS data binding works correctly
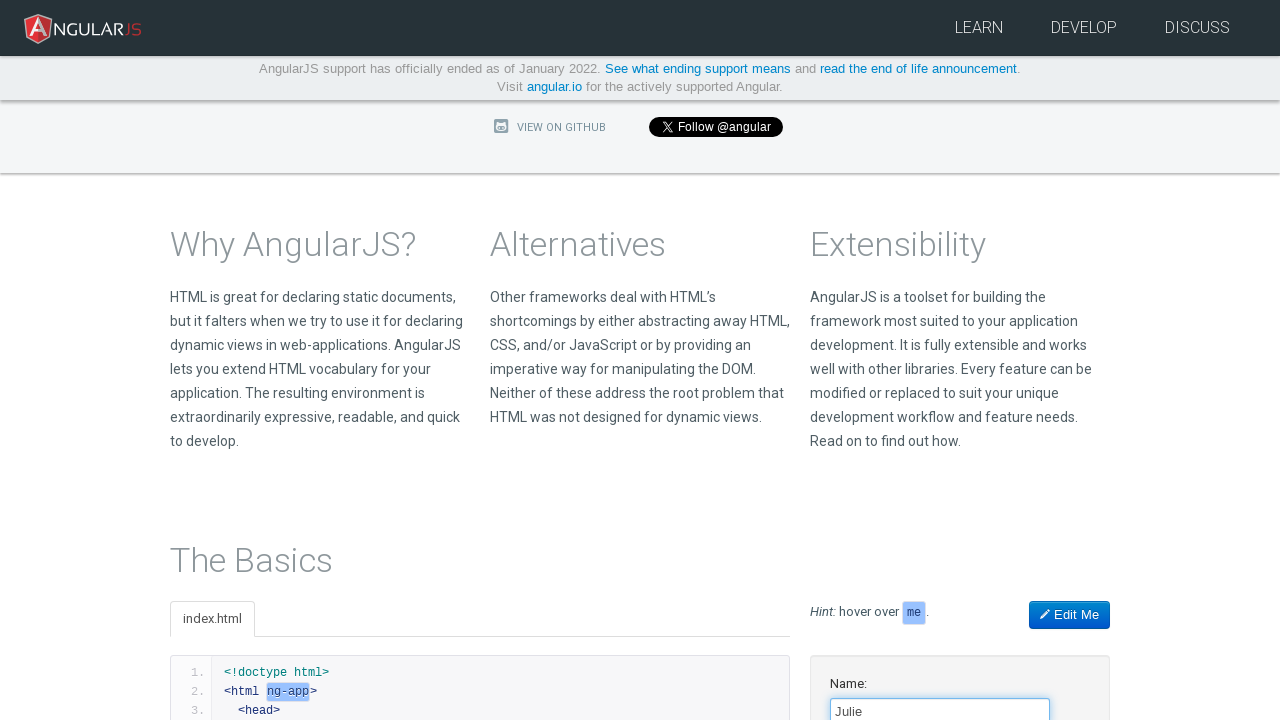

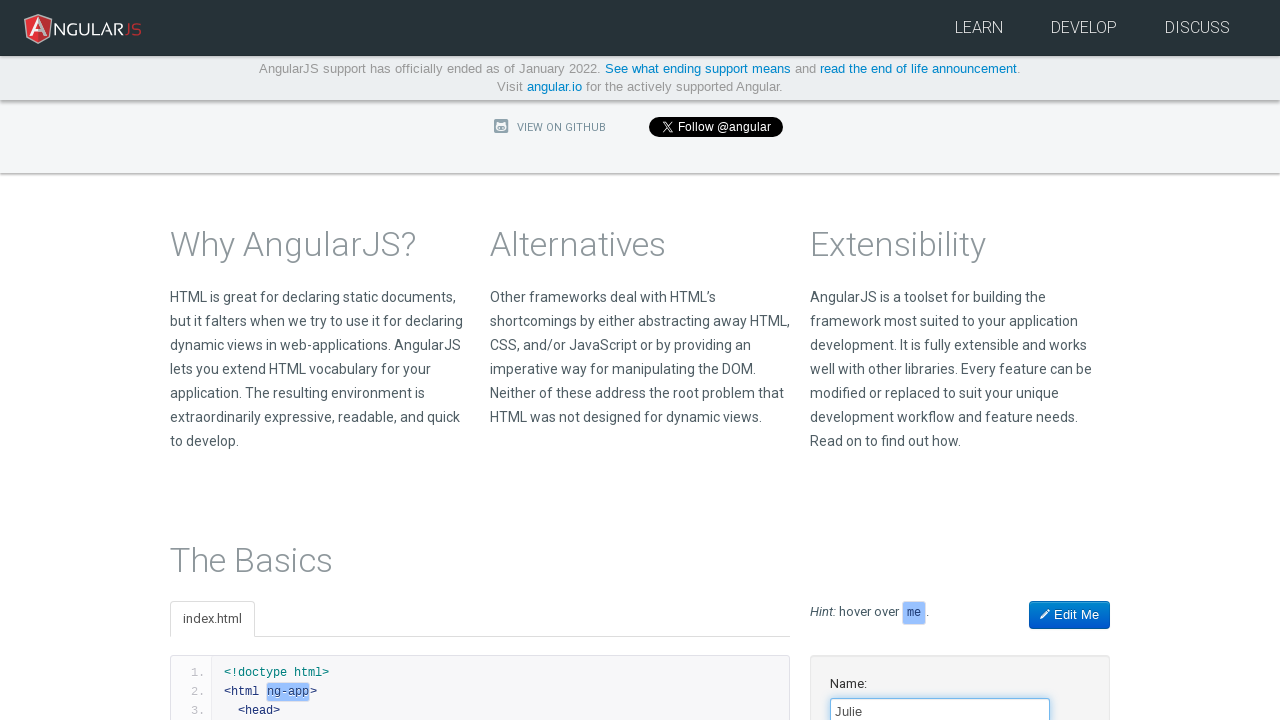